Tests alert dialog with cancel option by navigating to the alert with OK/Cancel tab, triggering the alert, and dismissing it

Starting URL: https://demo.automationtesting.in/Alerts.html

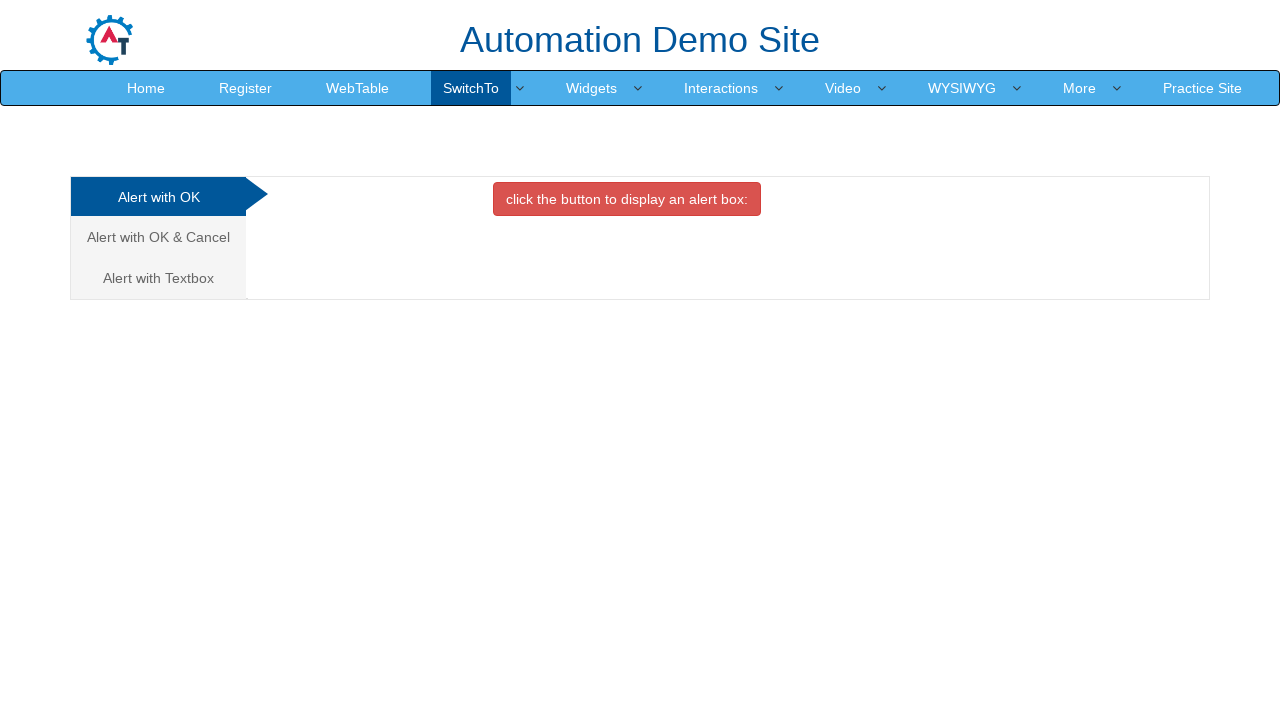

Clicked on the 'Alert with OK & Cancel' tab at (158, 237) on xpath=/html/body/div[1]/div/div/div/div[1]/ul/li[2]/a
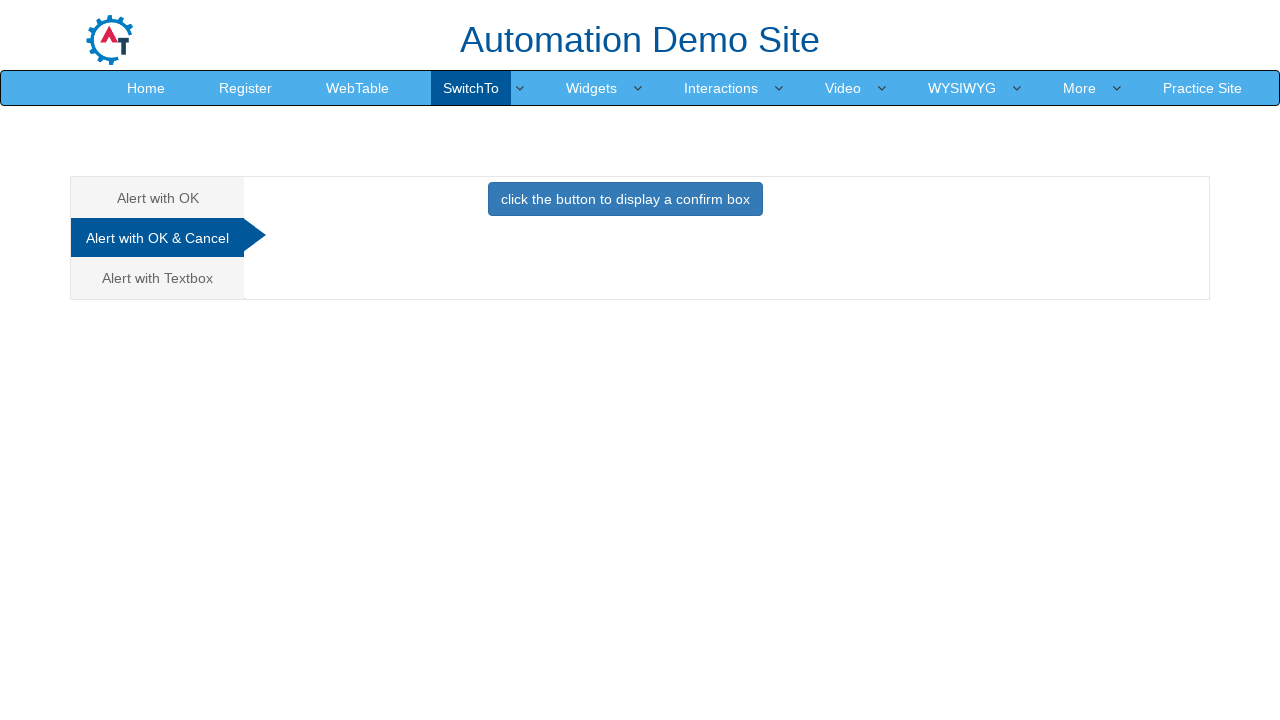

Clicked the button to trigger the confirm alert at (625, 199) on xpath=//*[@id='CancelTab']/button
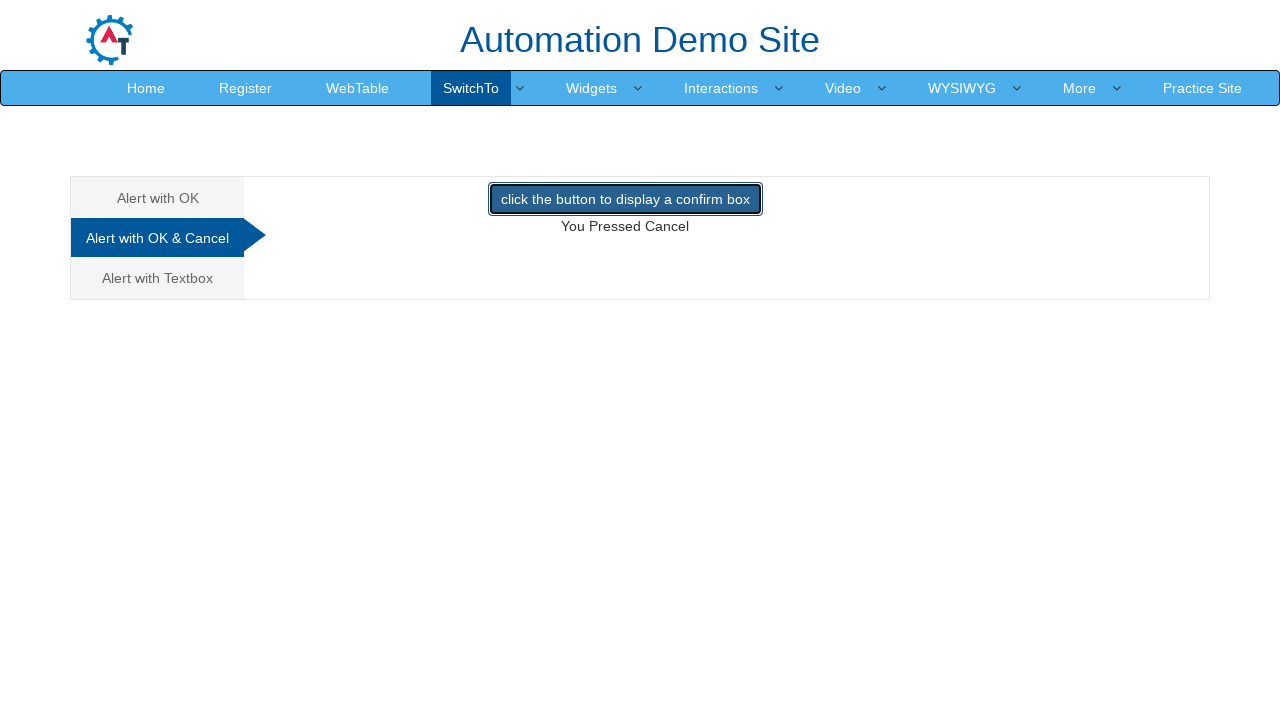

Set up dialog handler to dismiss alerts
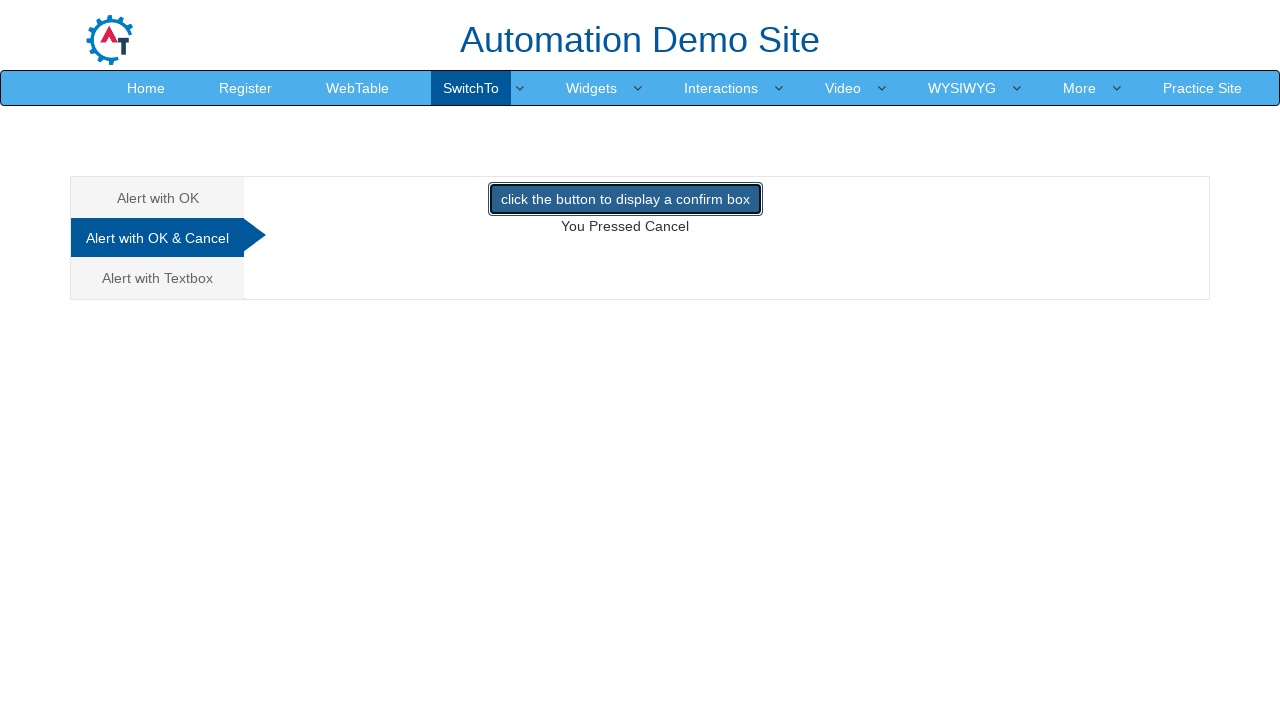

Triggered the alert again and dismissed it by clicking Cancel at (625, 199) on xpath=//*[@id='CancelTab']/button
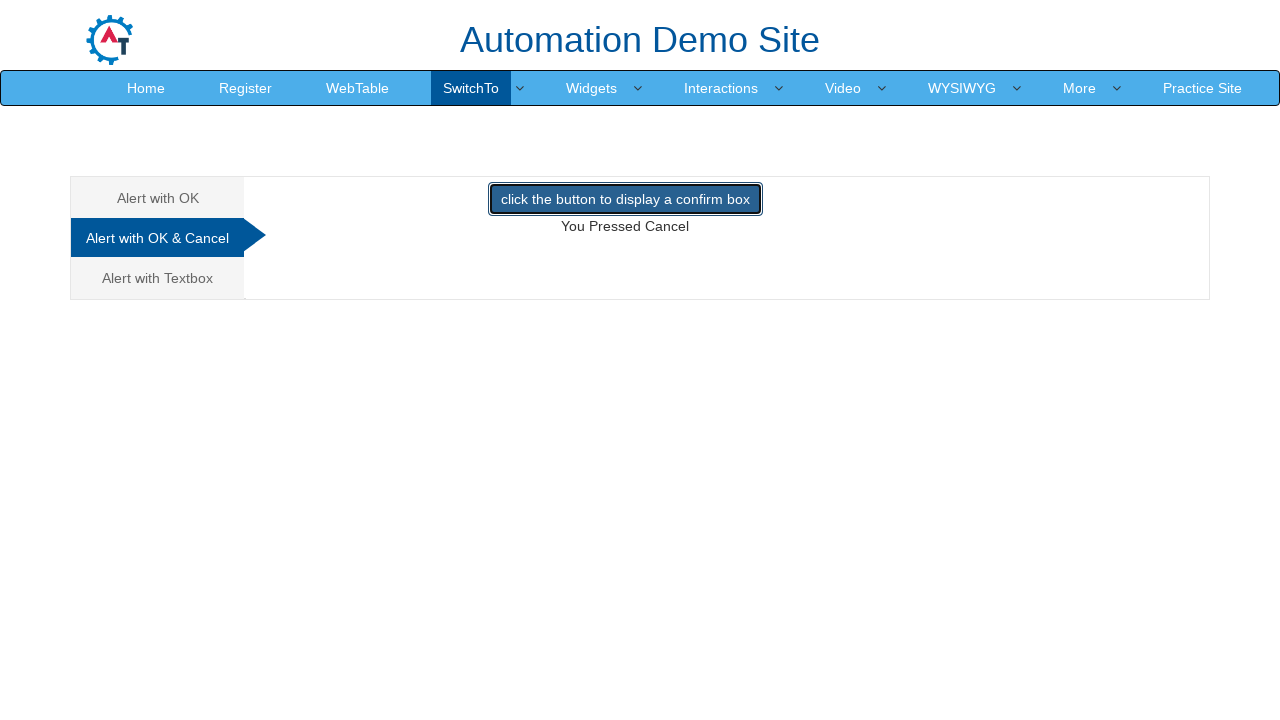

Result text appeared after dismissing the alert
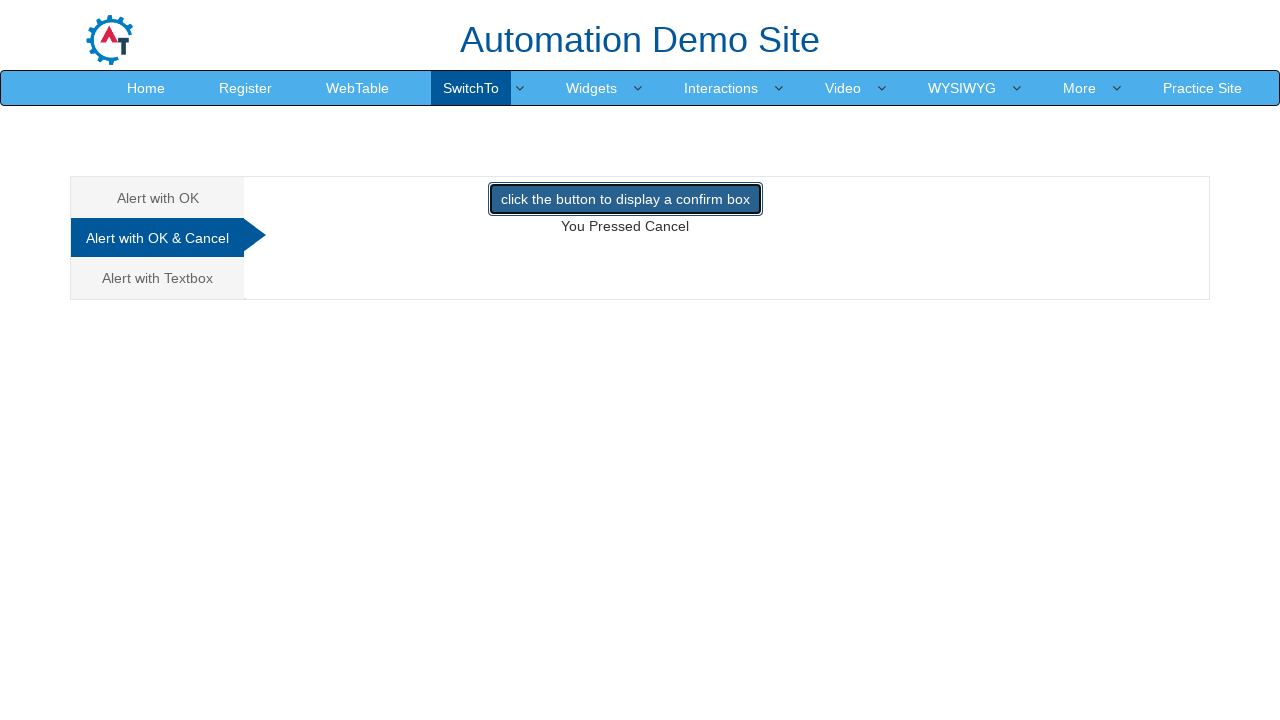

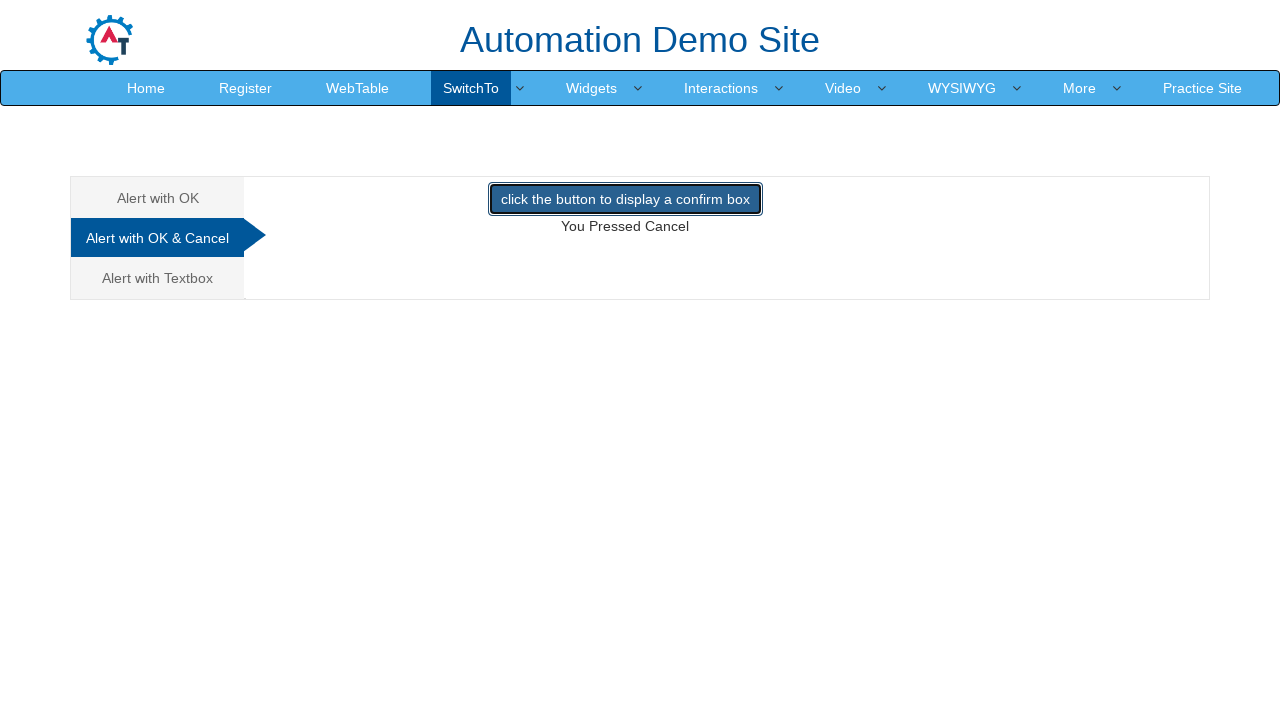